Navigates to the Selenium HQ website and verifies the page loads by checking that the title is accessible.

Starting URL: https://www.seleniumhq.org/

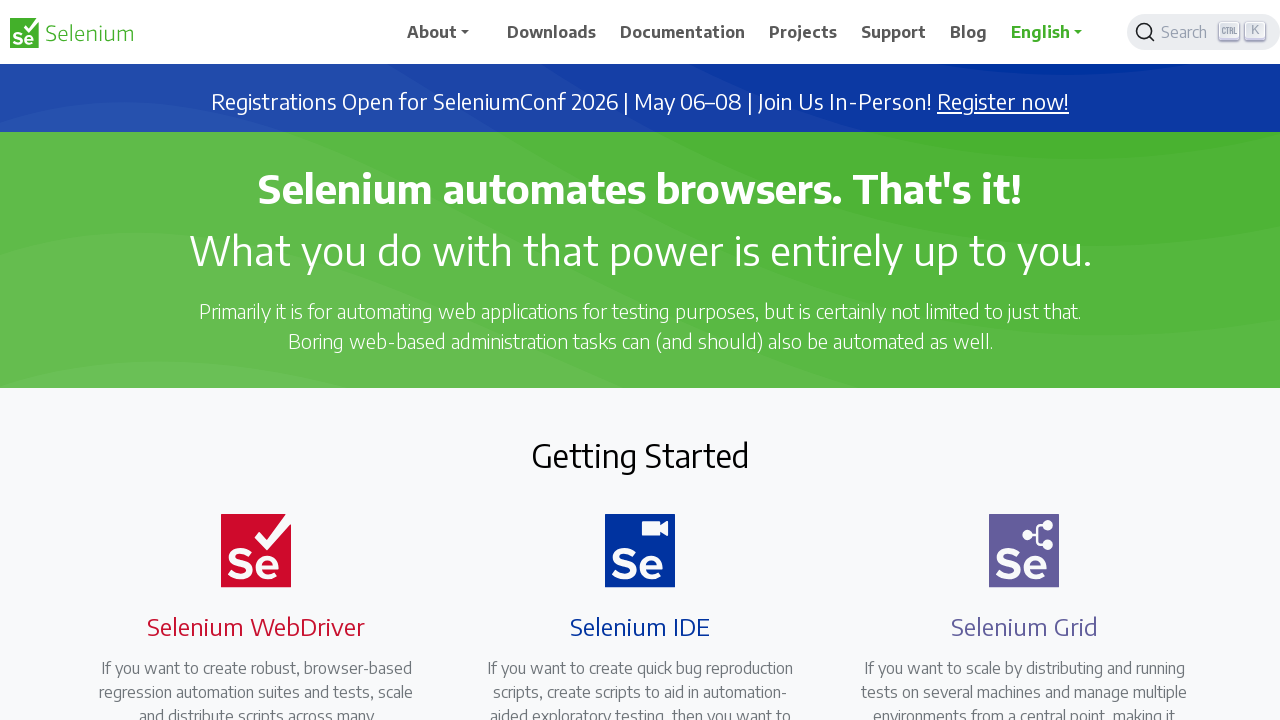

Navigated to Selenium HQ website
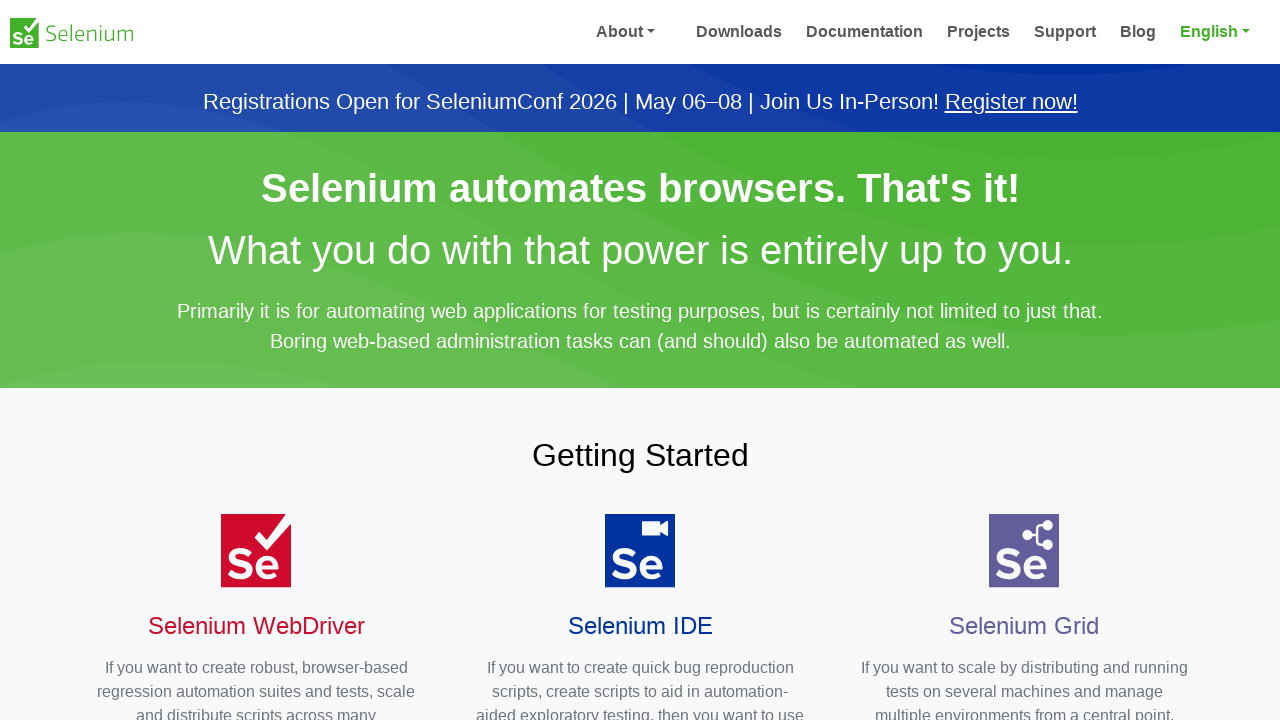

Page loaded with domcontentloaded state
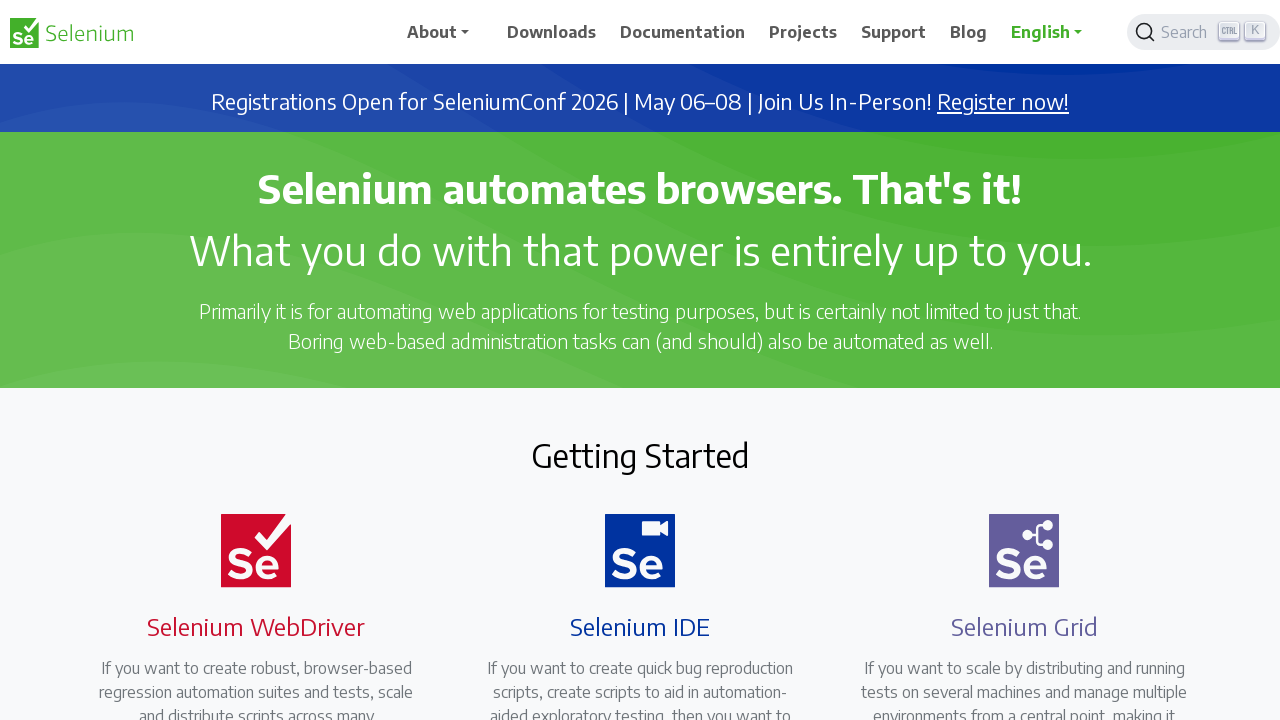

Retrieved page title: 'Selenium'
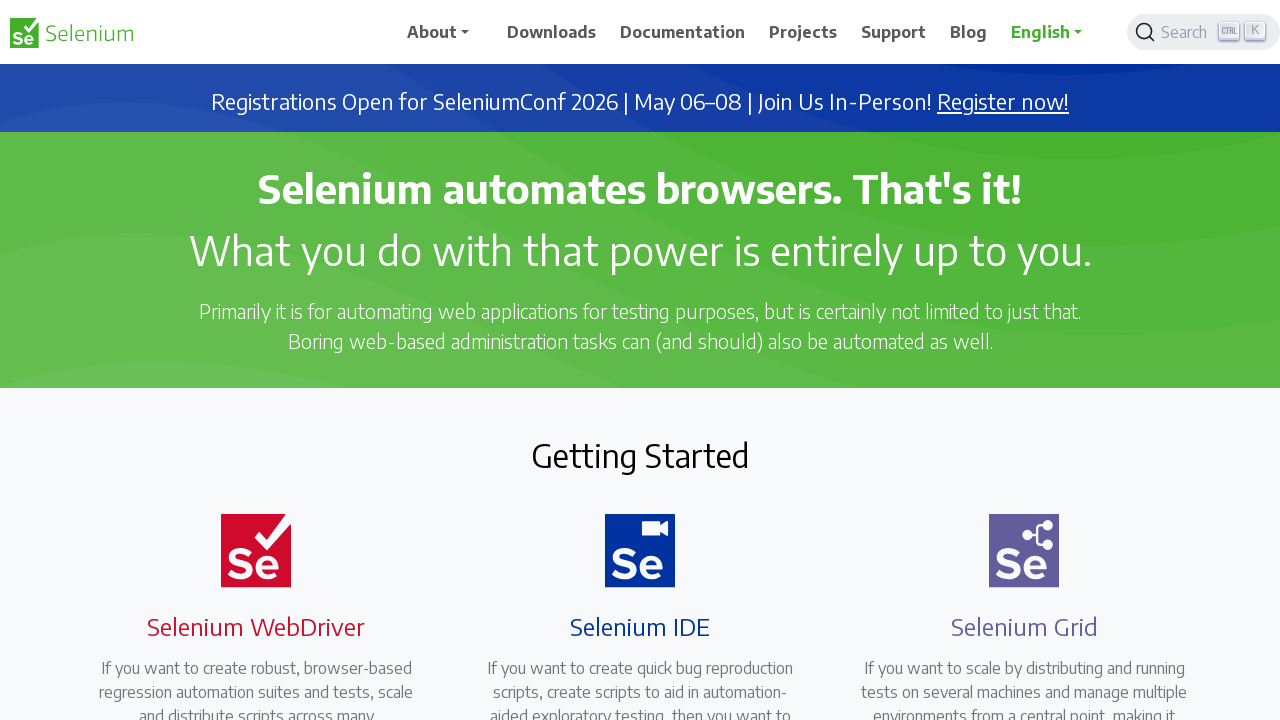

Verified page title is not empty
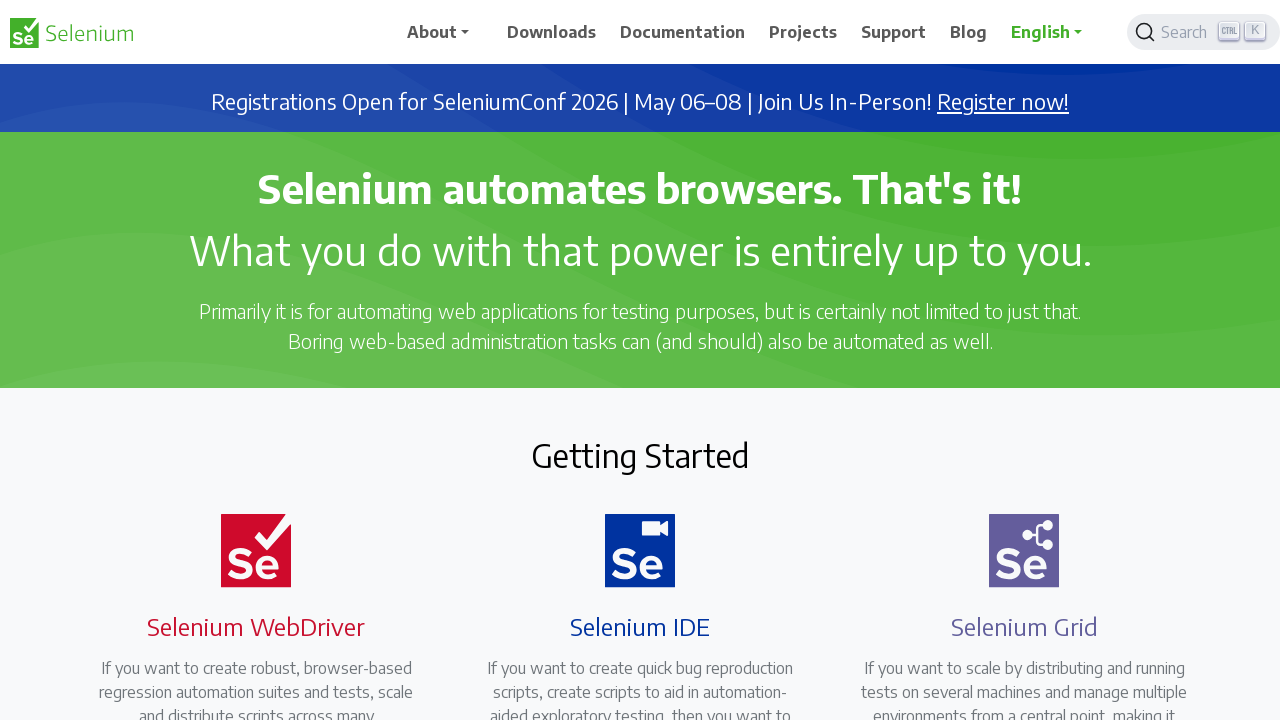

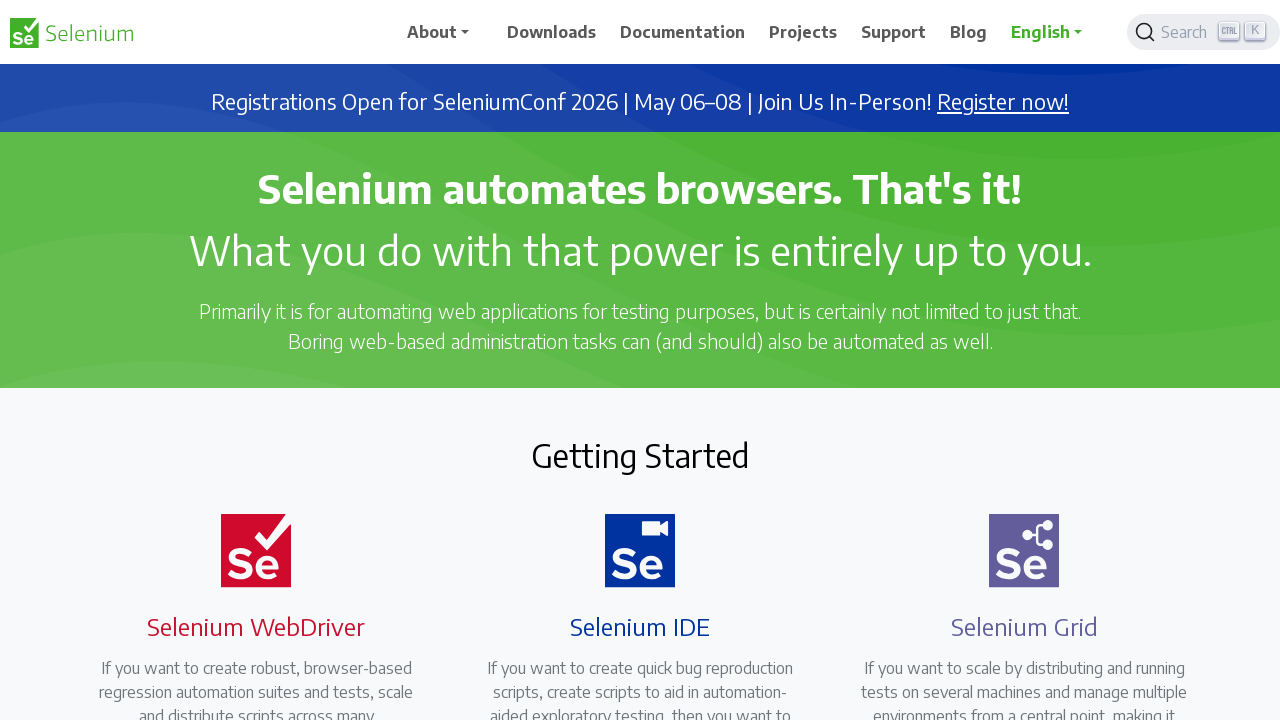